Tests basic browser navigation functionality including navigating to multiple pages, using back/forward buttons, and refreshing the page on Rahul Shetty Academy website.

Starting URL: https://rahulshettyacademy.com

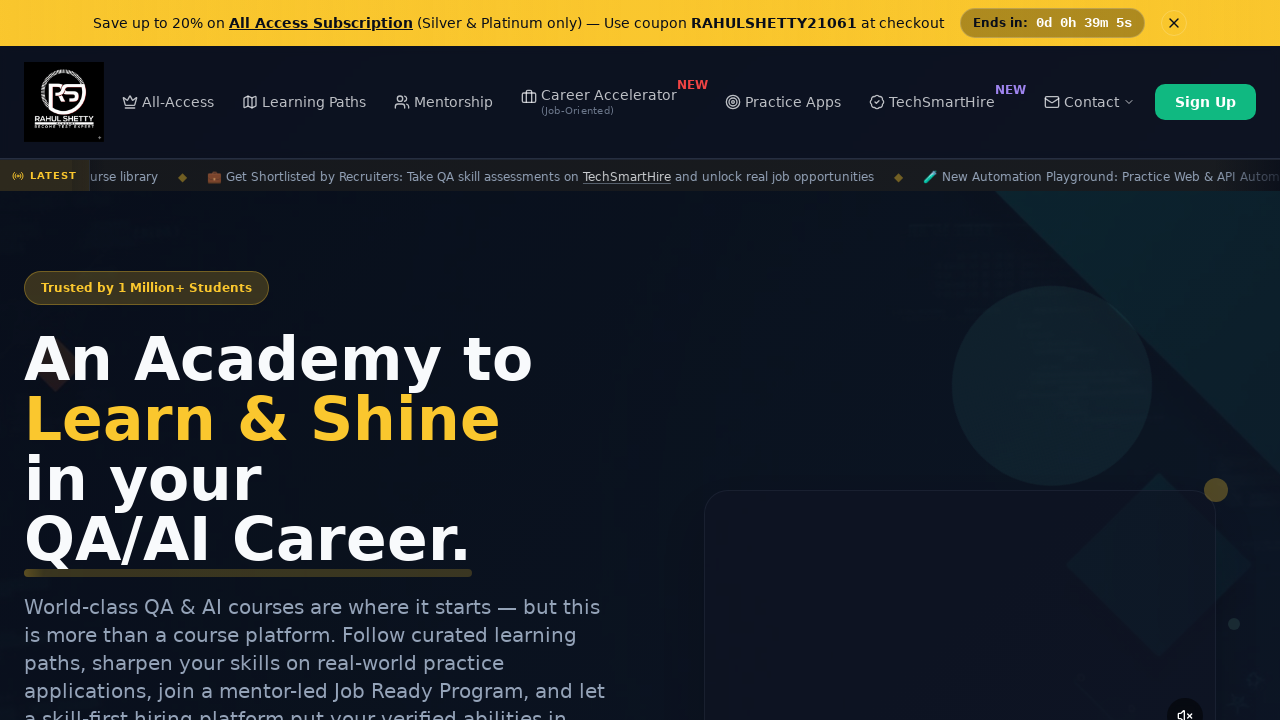

Retrieved and printed page title
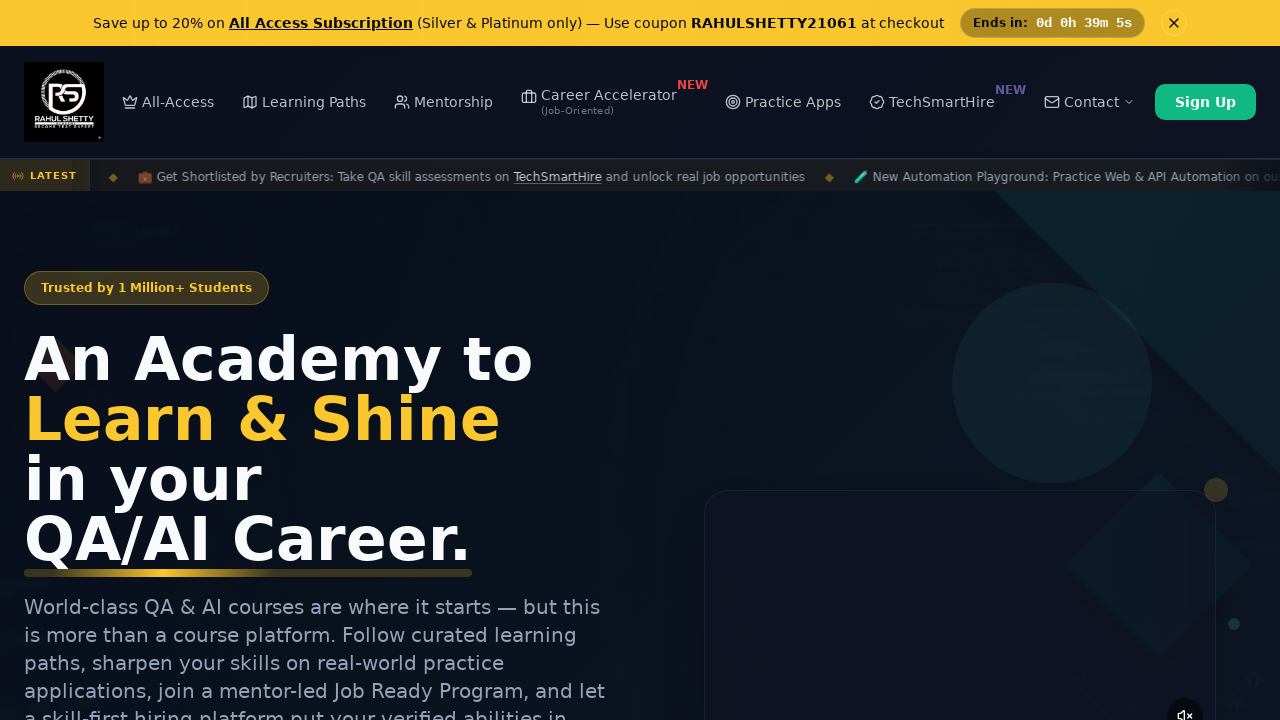

Retrieved and printed page URL
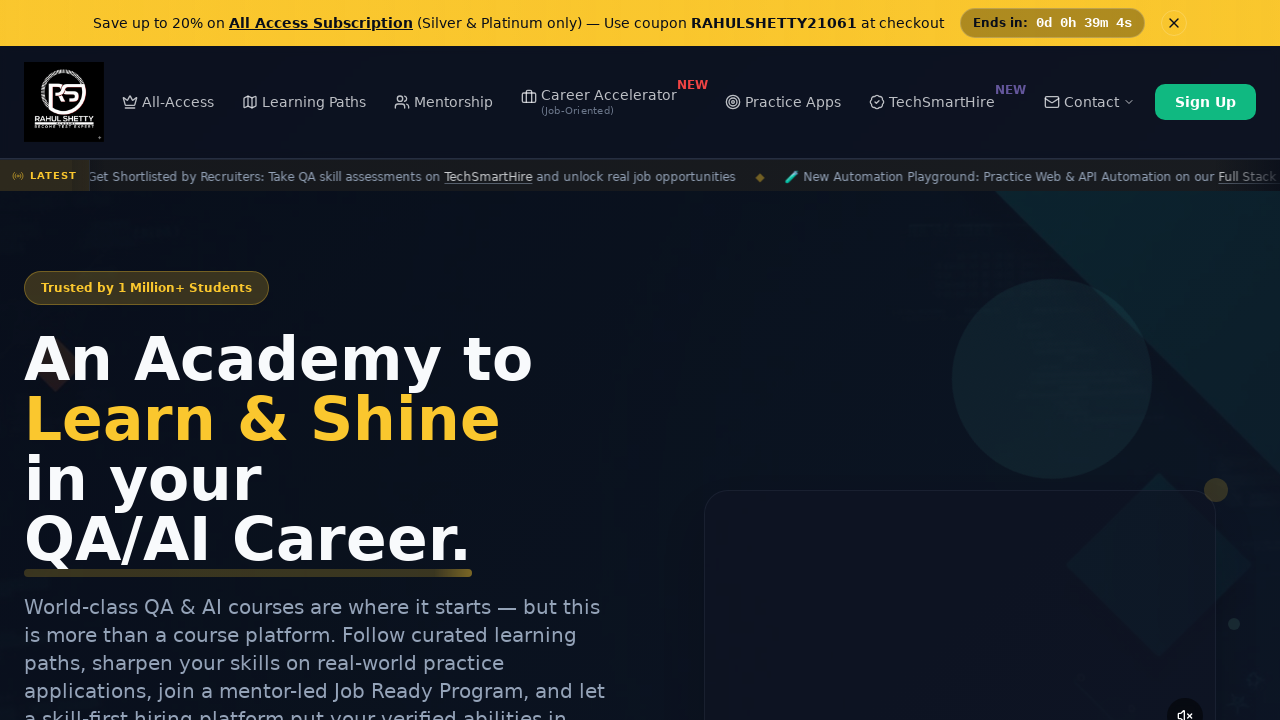

Navigated to Rahul Shetty Academy selenium practice page
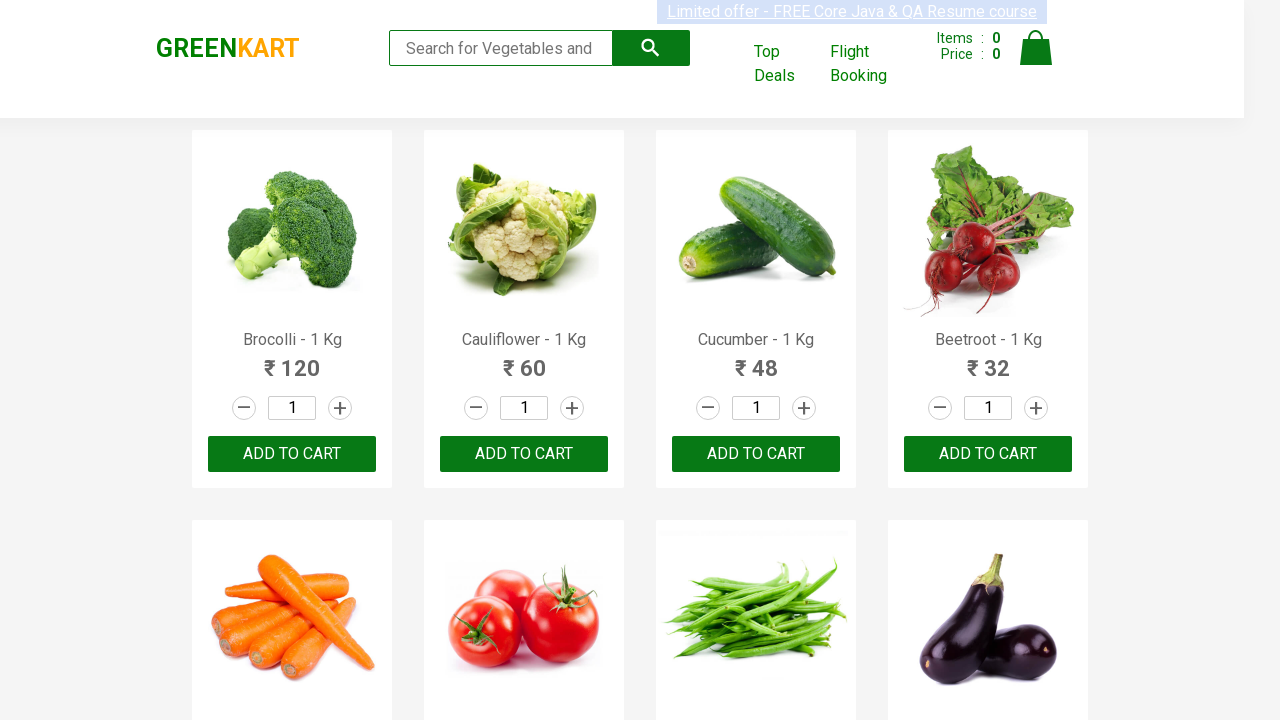

Clicked back button to navigate to previous page
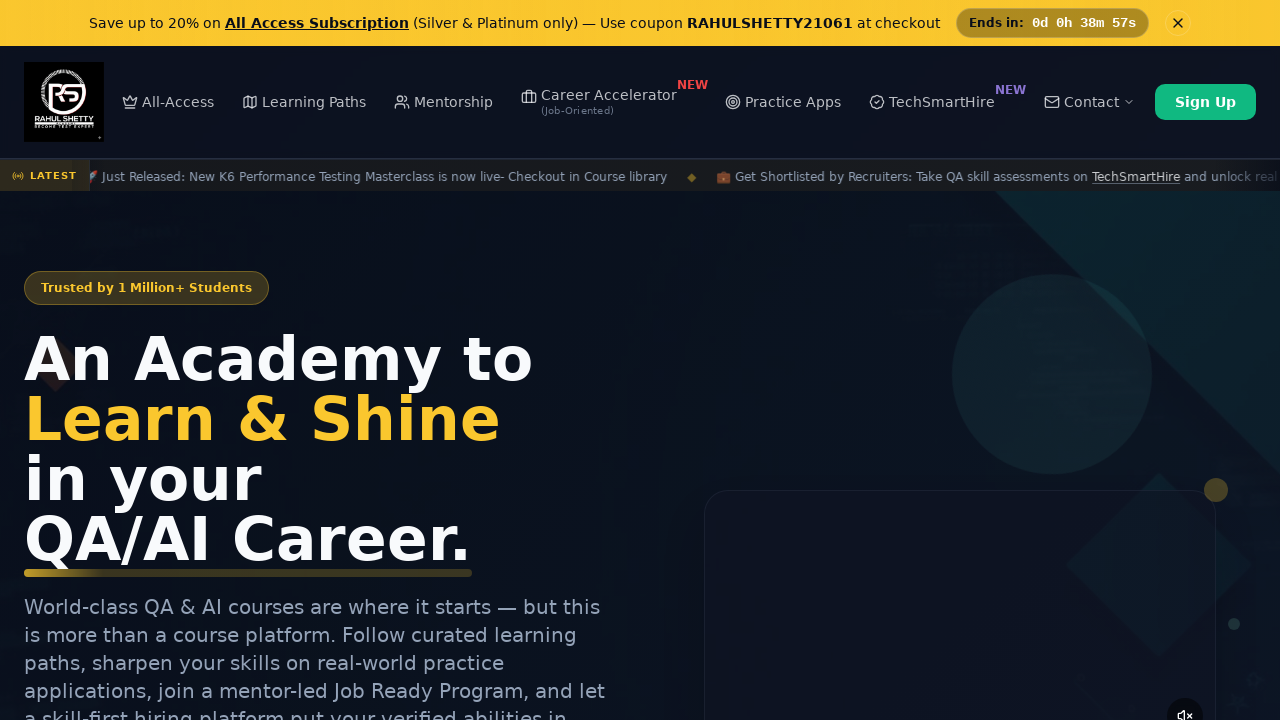

Refreshed the current page
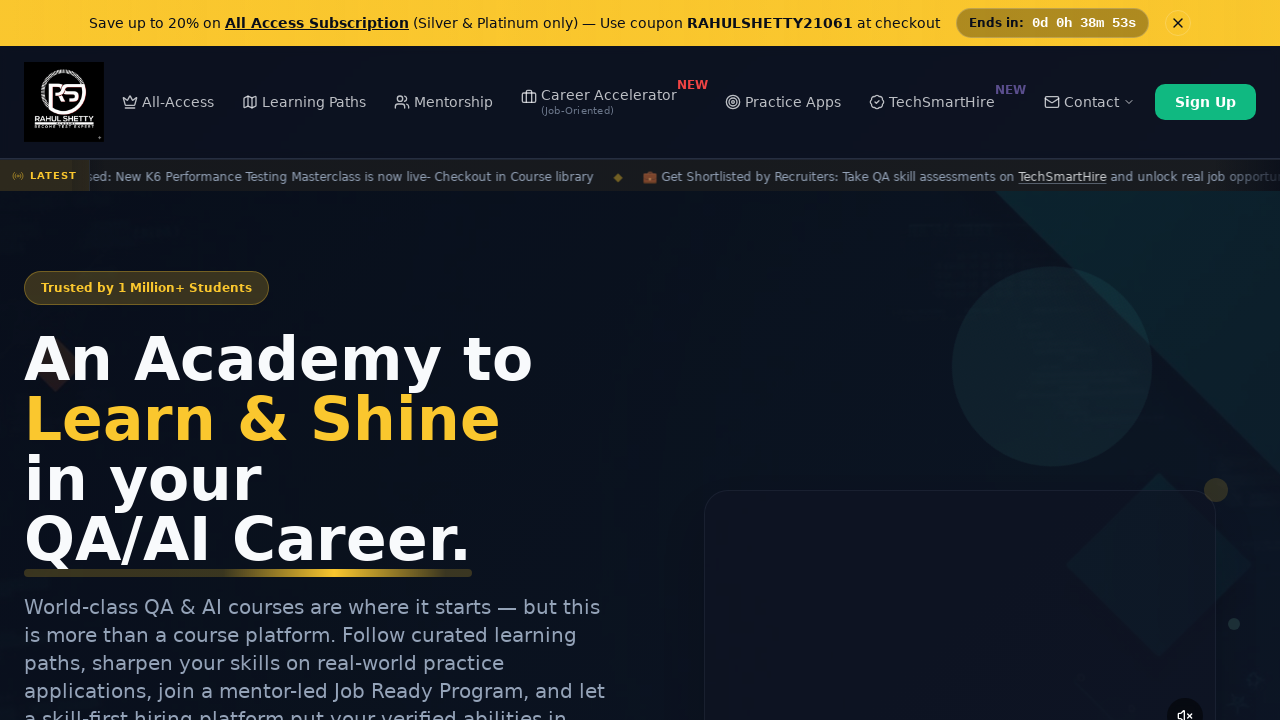

Clicked forward button to navigate to selenium practice page again
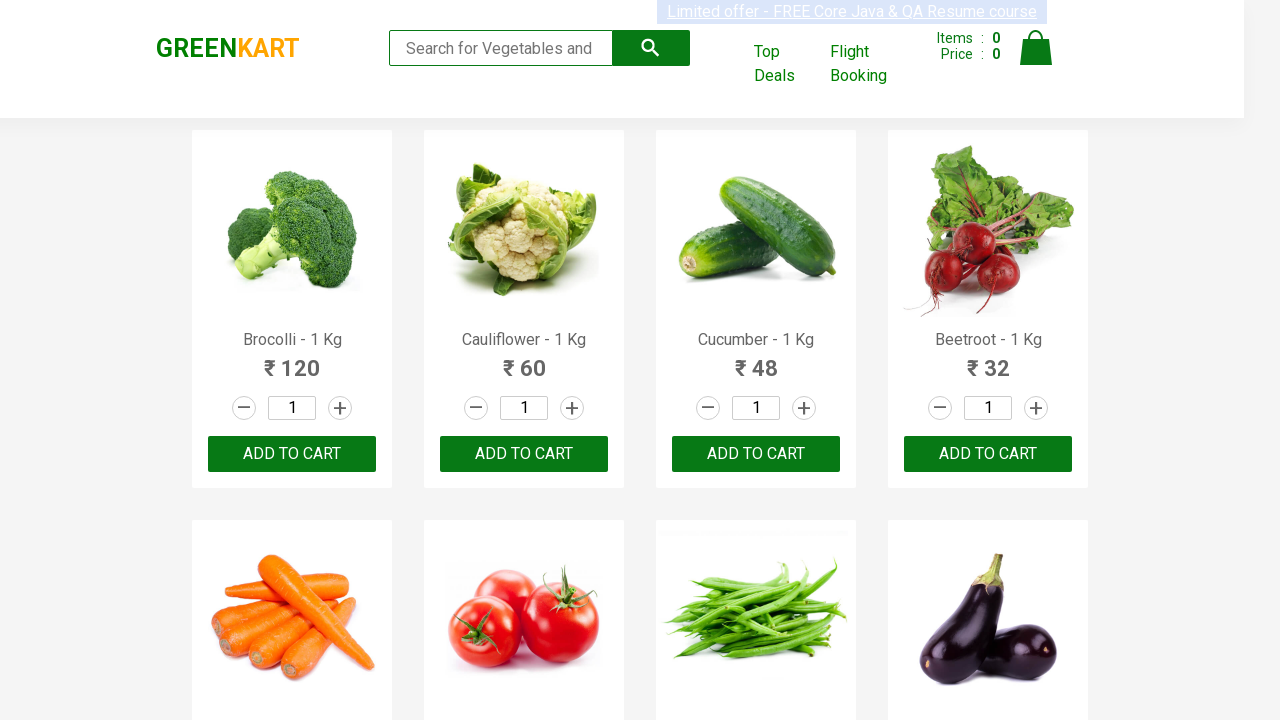

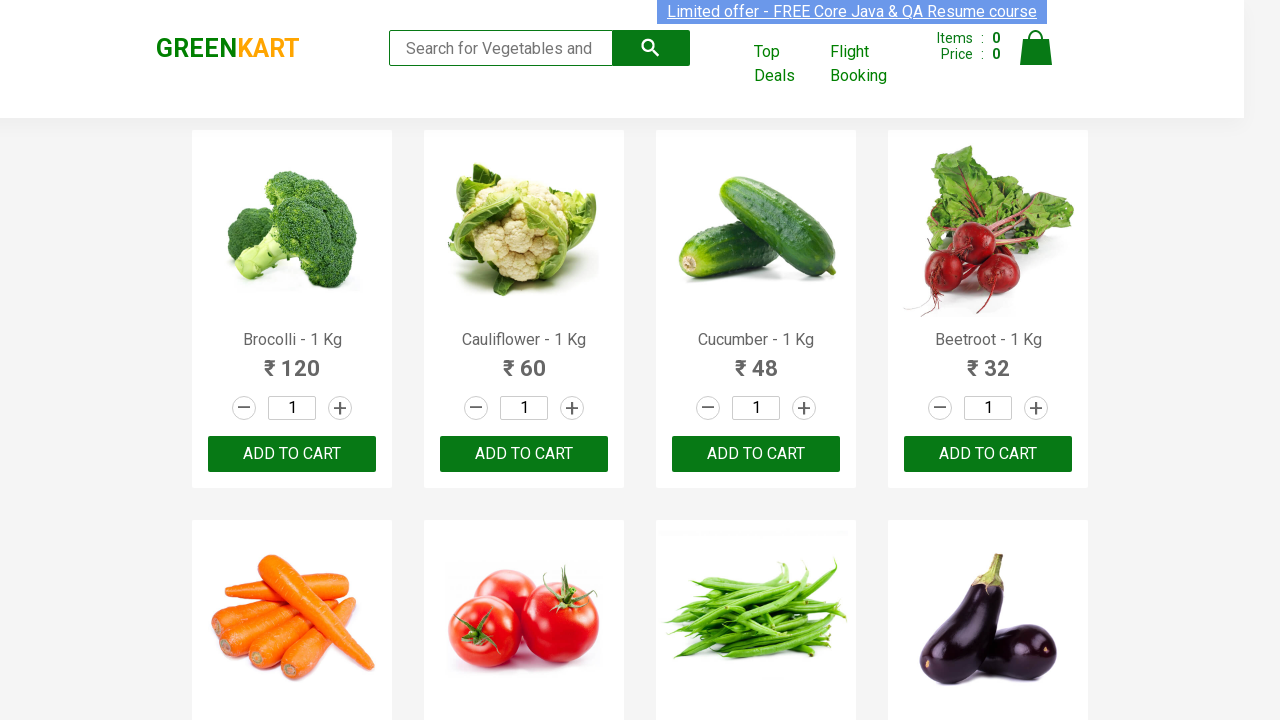